Tests file upload functionality by selecting a file, clicking the submit button, and verifying the uploaded file appears in the confirmation section

Starting URL: https://the-internet.herokuapp.com/upload

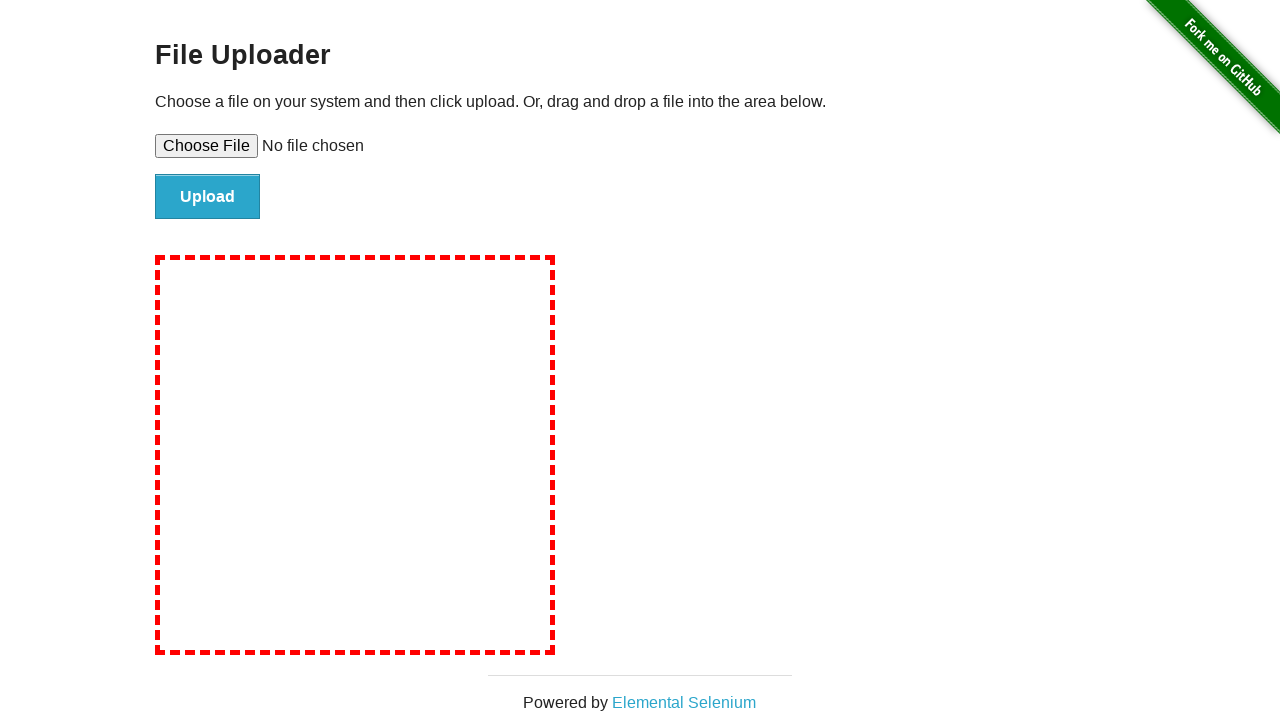

Selected test file for upload using file input
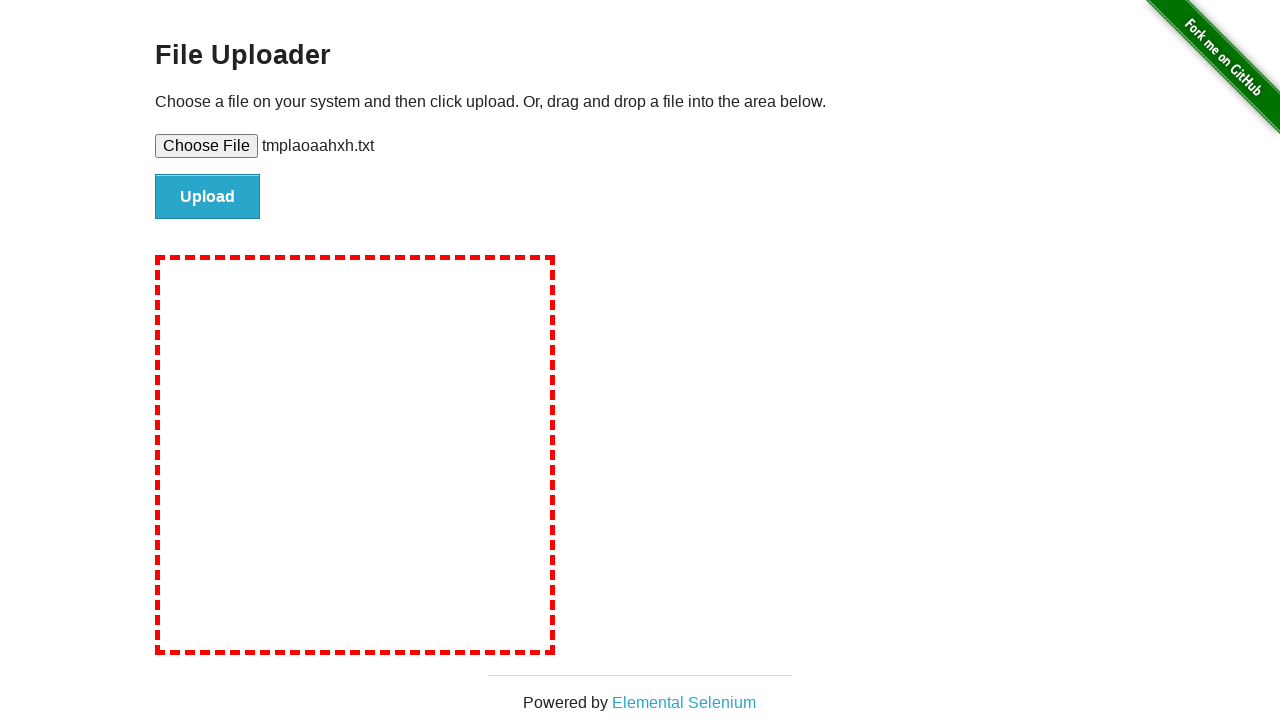

Clicked submit button to upload file at (208, 197) on #file-submit
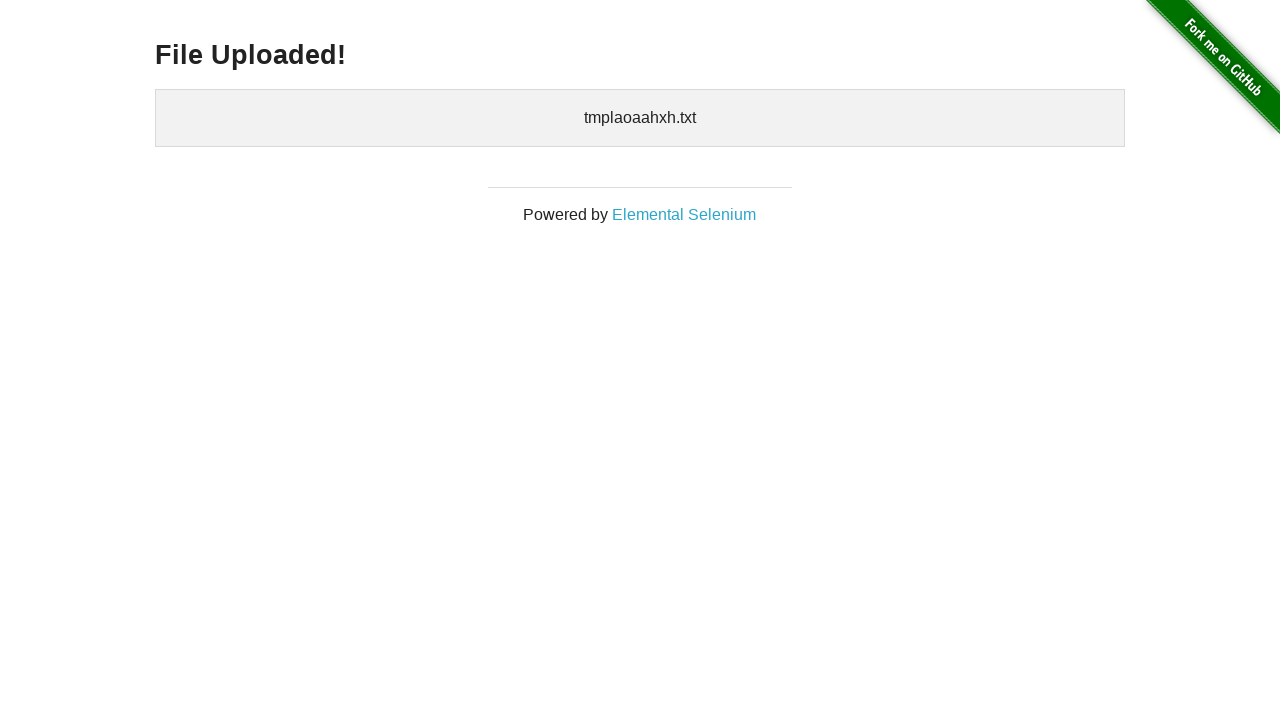

Uploaded file confirmation section appeared
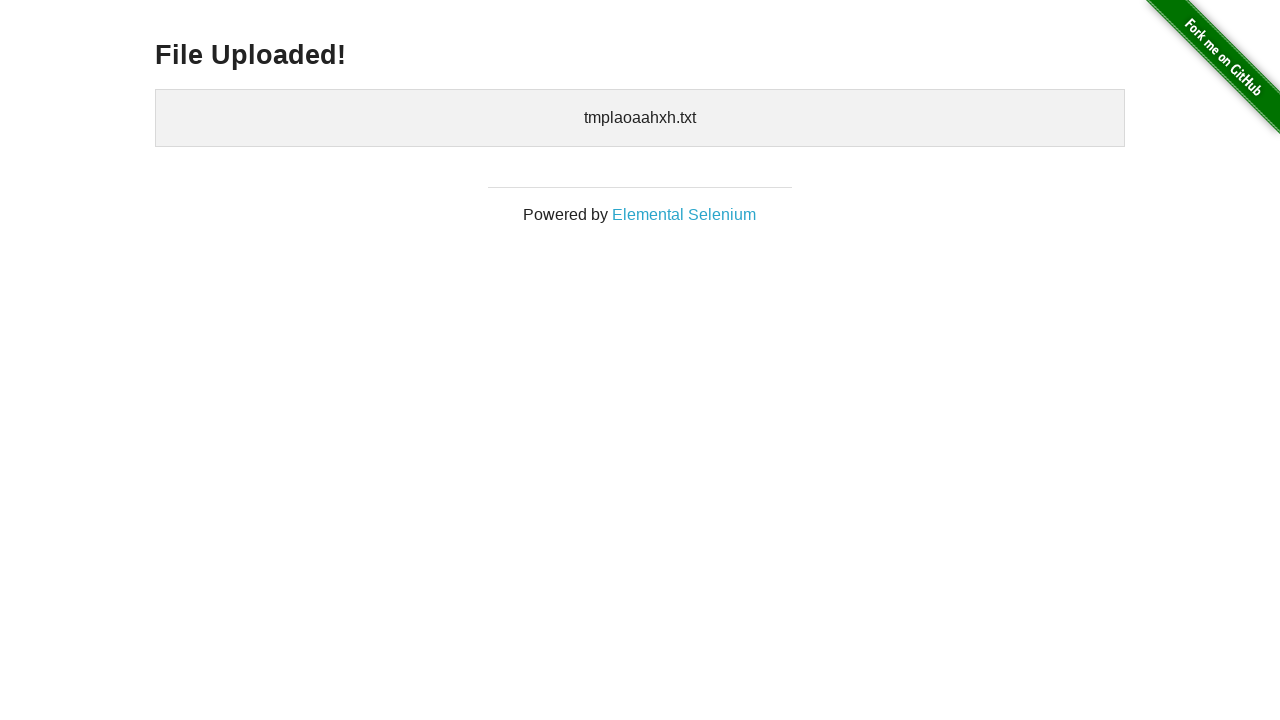

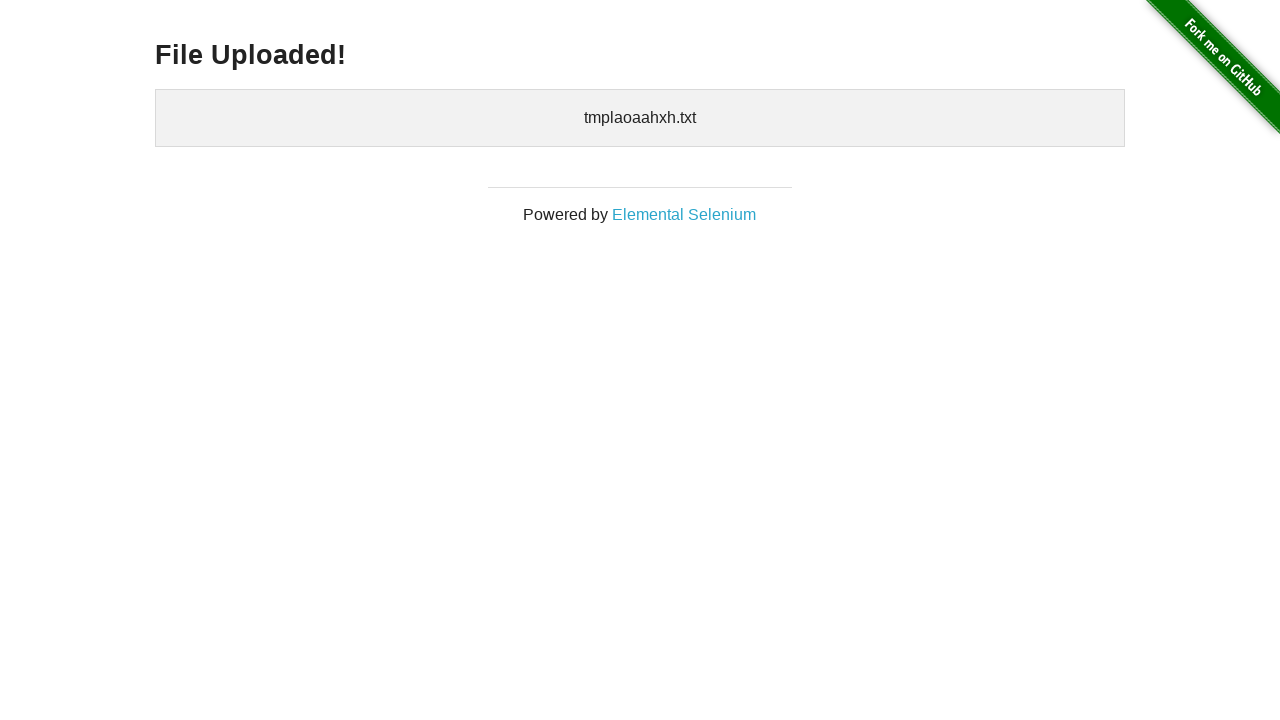